Tests clicking on the cart link in the header

Starting URL: https://atid.store/product-category/accessories/

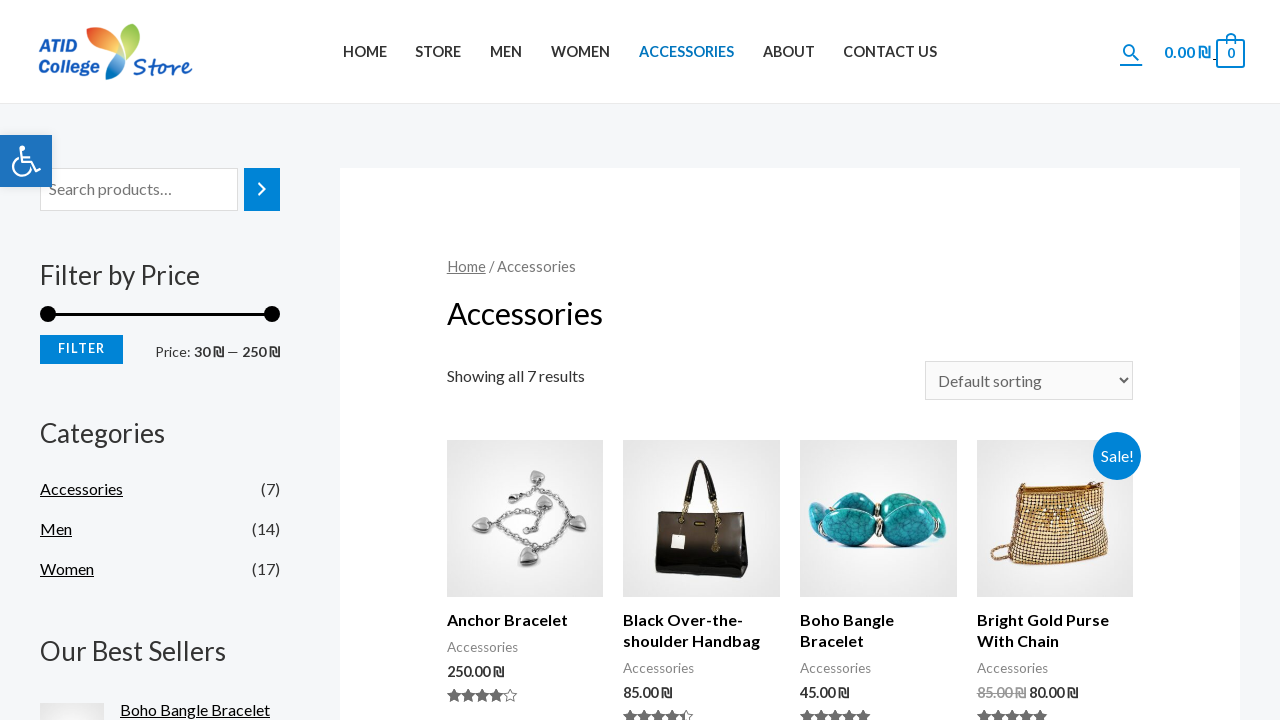

Clicked on cart link in the header at (1188, 51) on xpath=//header/div[@id='ast-desktop-header']/div[1]/div[1]/div[1]/div[1]/div[3]/
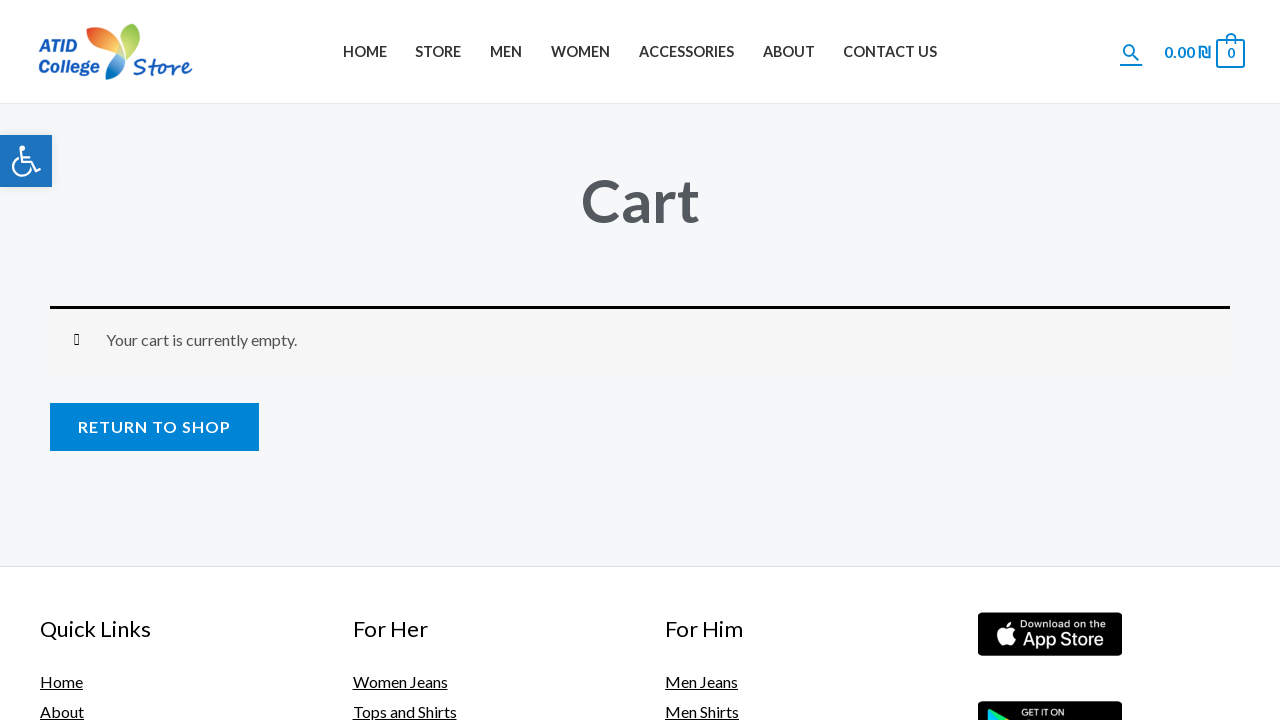

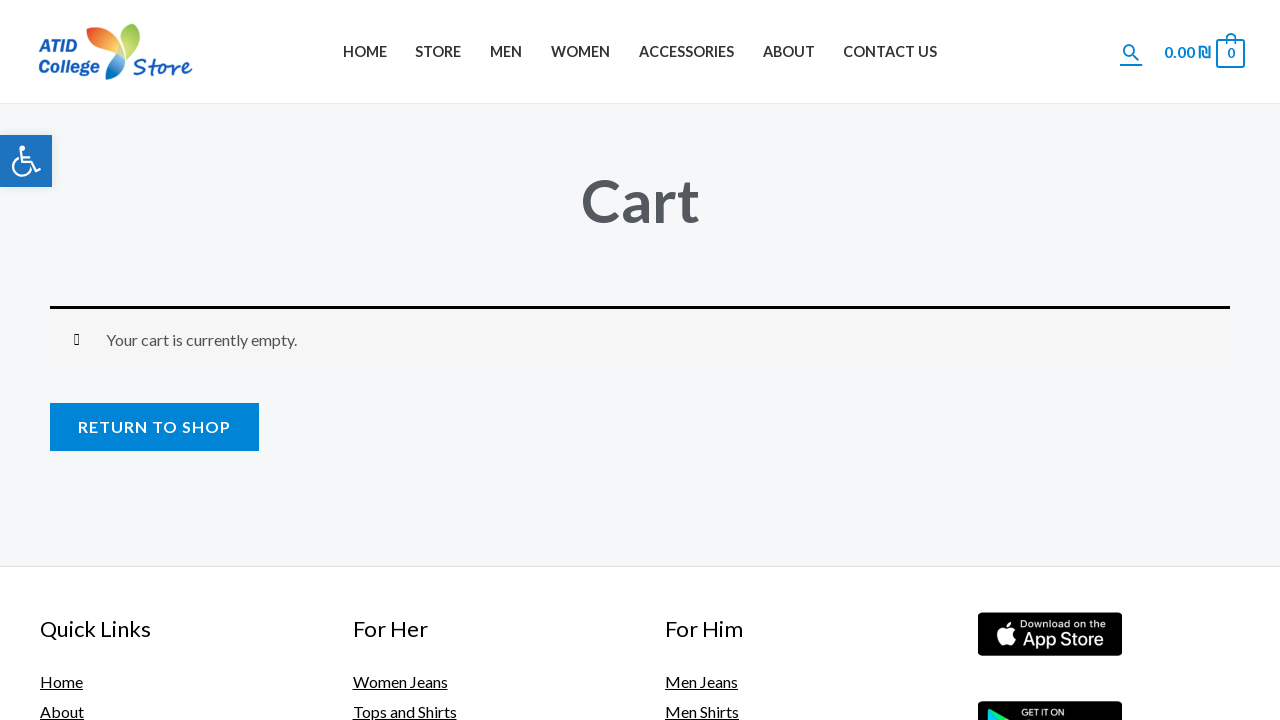